Tests the contact form functionality on demoblaze.com by clicking the Contact link, filling in email, name, and message fields, submitting the form, and accepting the confirmation alert.

Starting URL: https://www.demoblaze.com

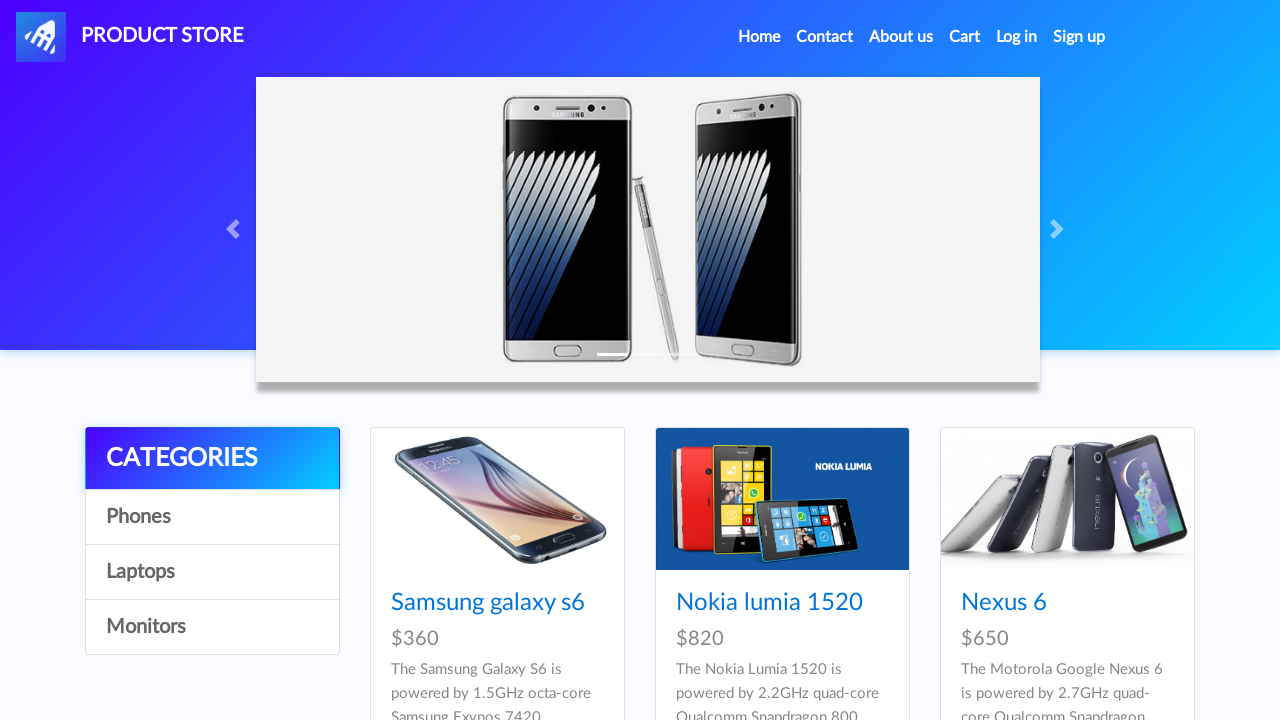

Clicked the Contact link in the navigation at (825, 37) on a:has-text('Contact')
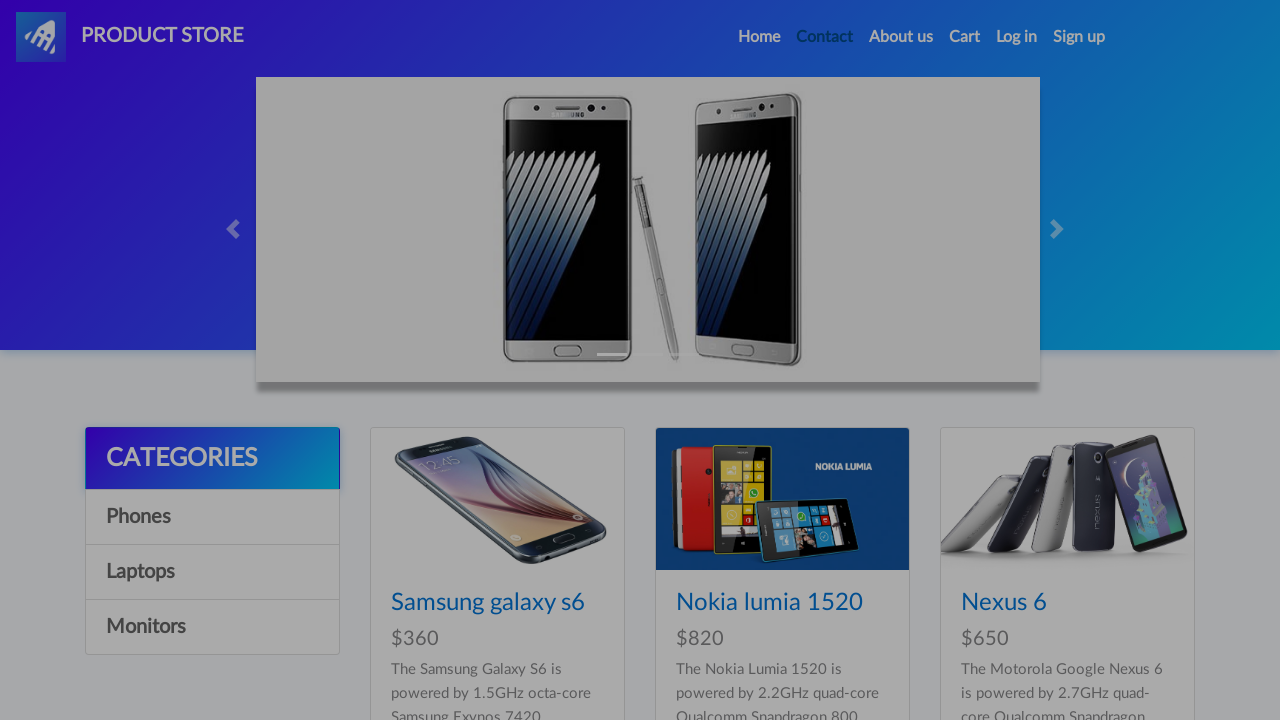

Contact modal appeared and recipient email field is visible
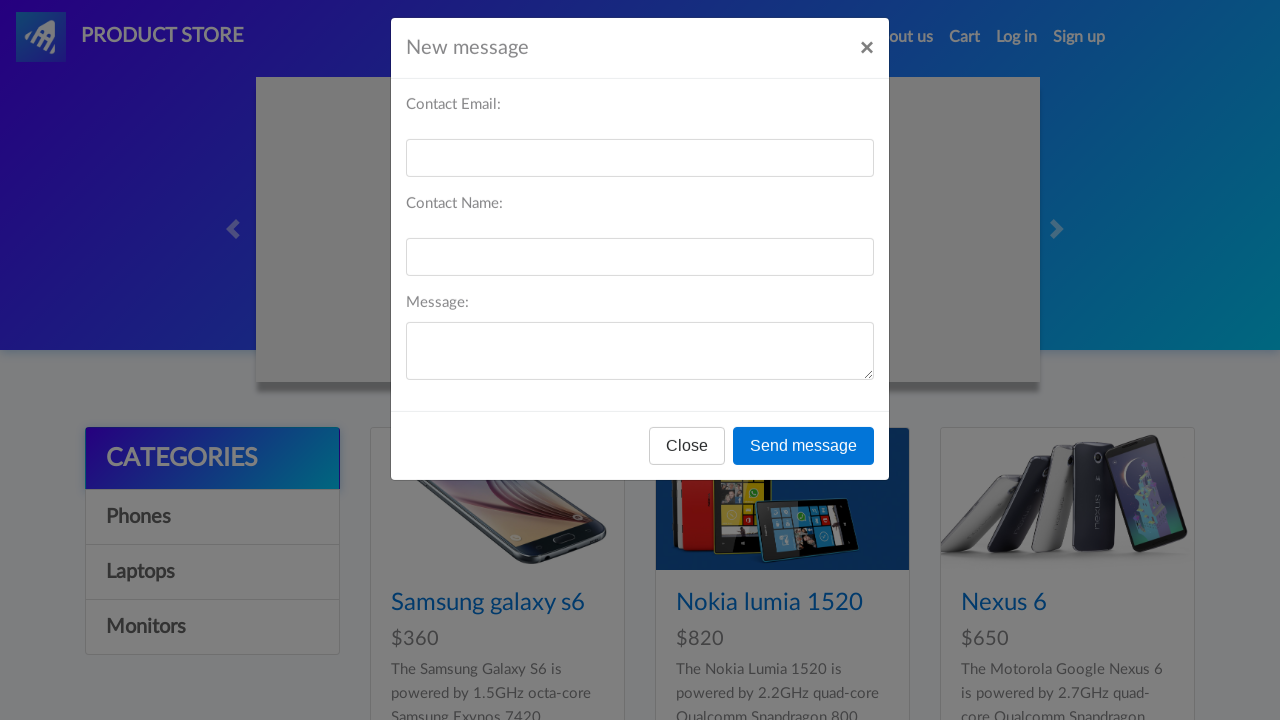

Filled recipient email field with 'john.smith@testmail.com' on #recipient-email
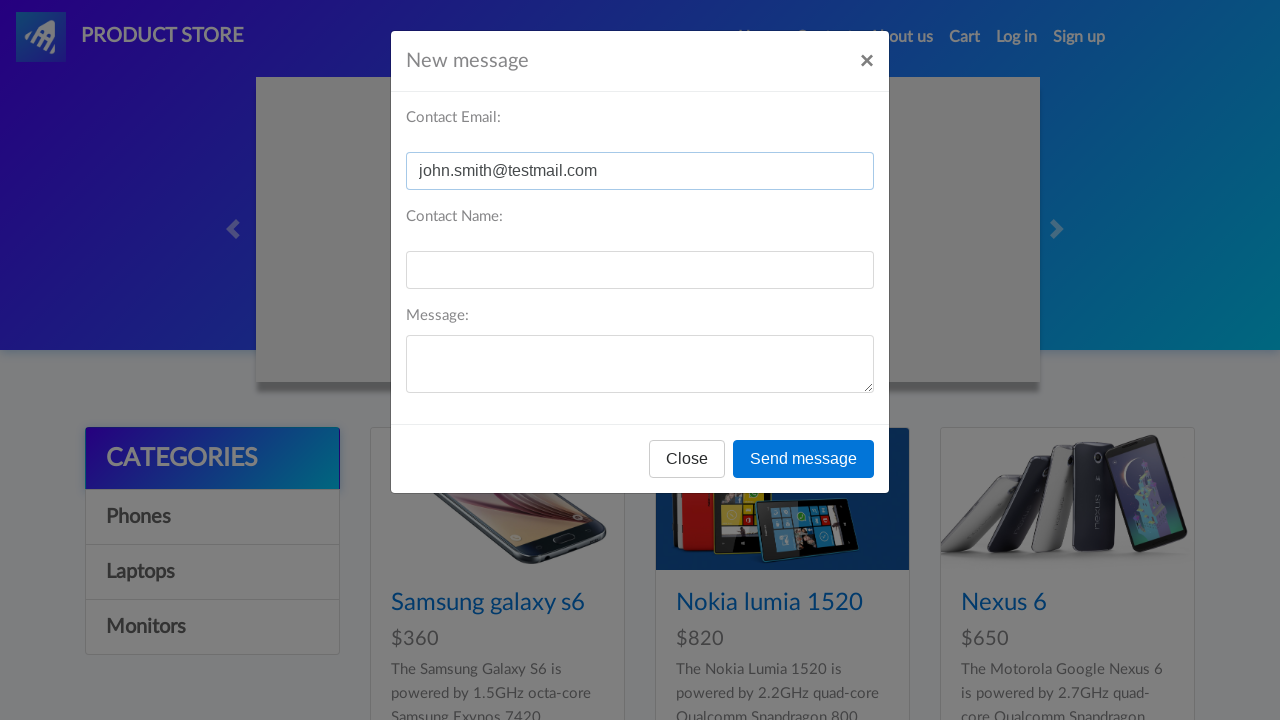

Filled recipient name field with 'John Smith' on #recipient-name
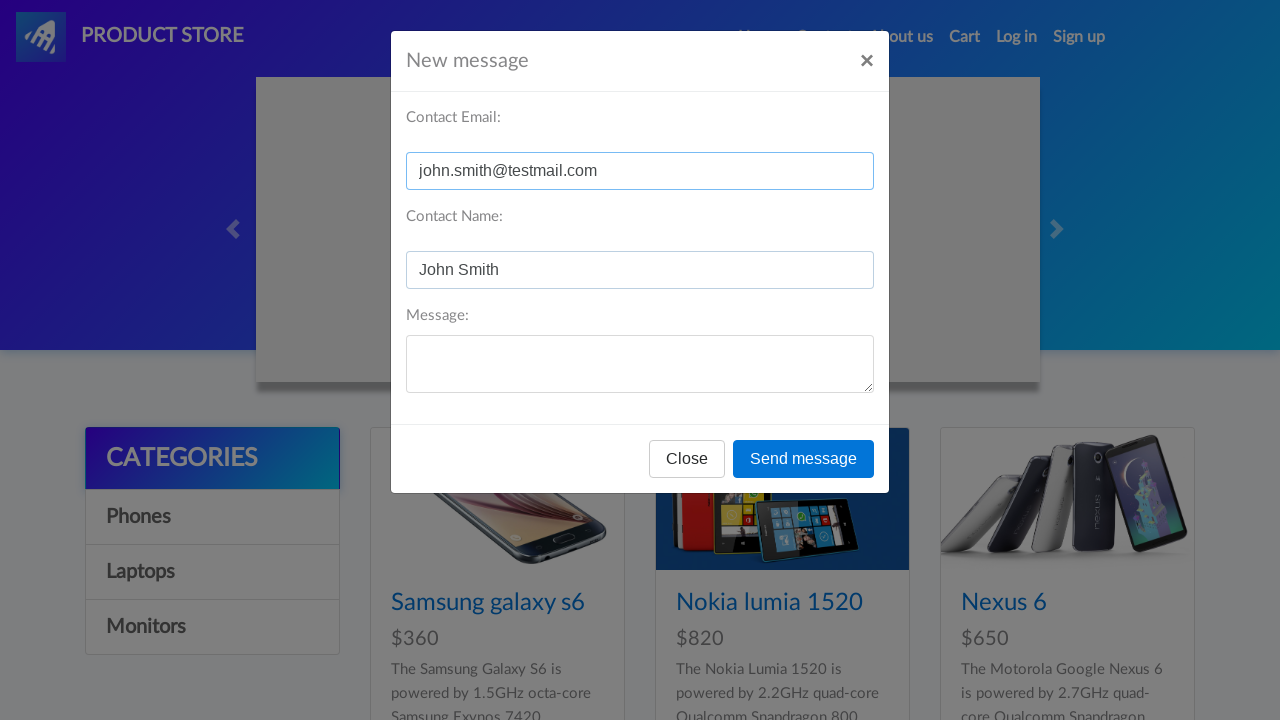

Filled message field with the inquiry text on #message-text
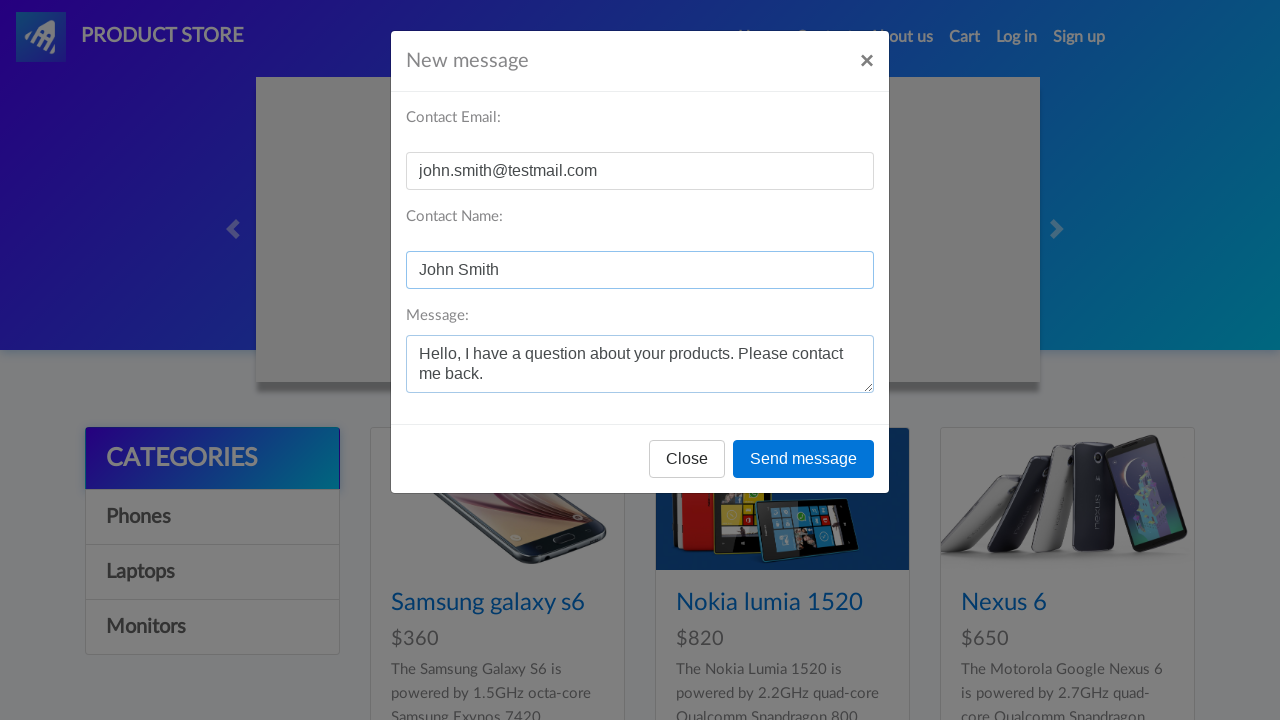

Clicked the Send message button at (804, 459) on button:has-text('Send message')
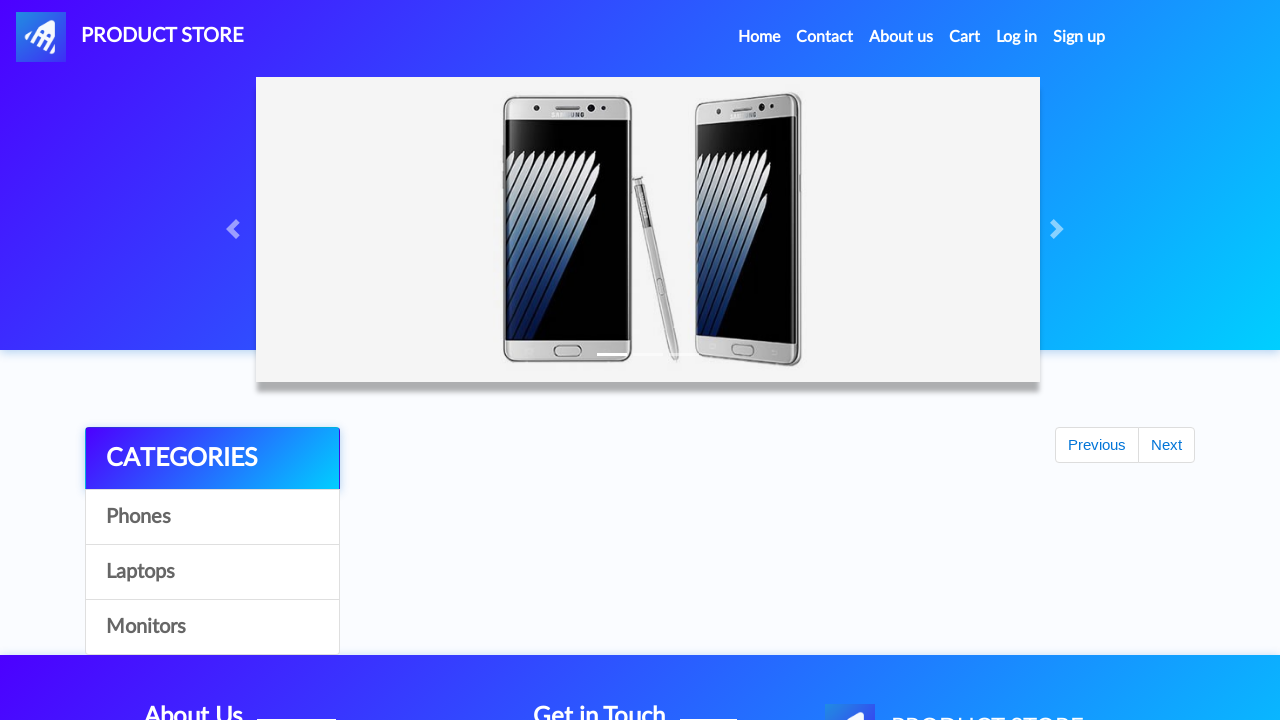

Set up dialog handler to accept confirmation alerts
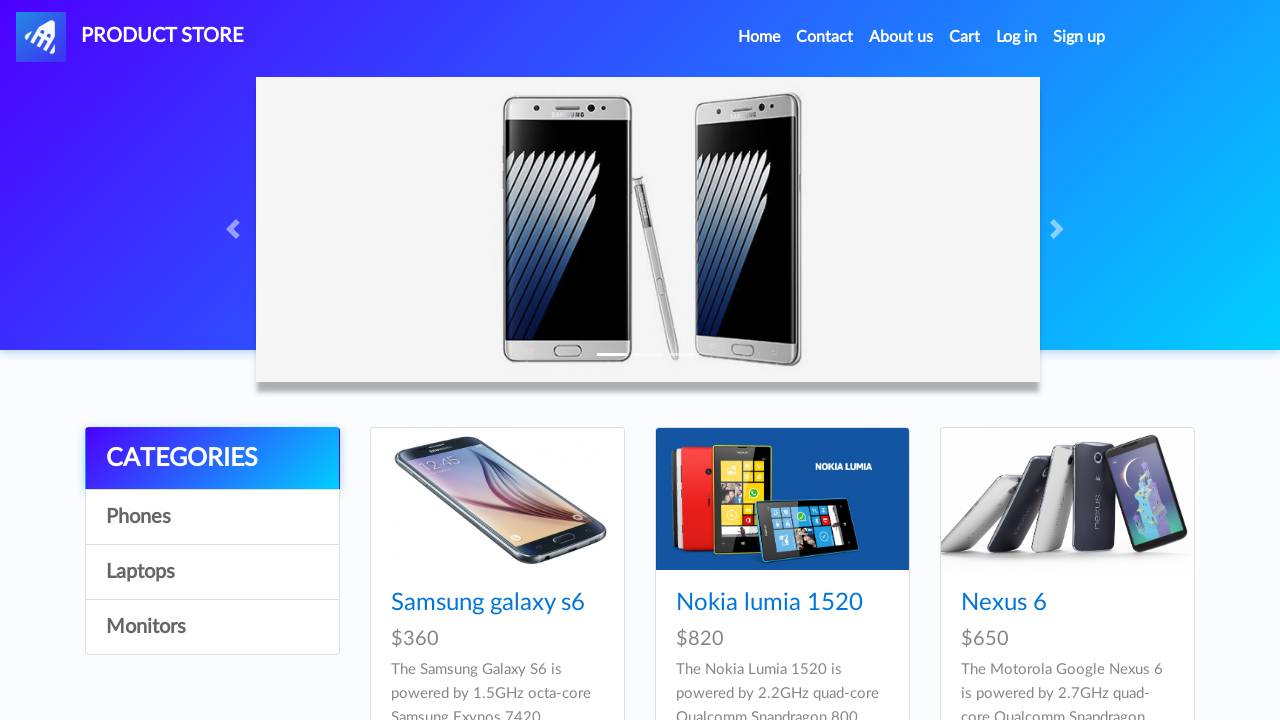

Waited briefly for alert confirmation to appear and be processed
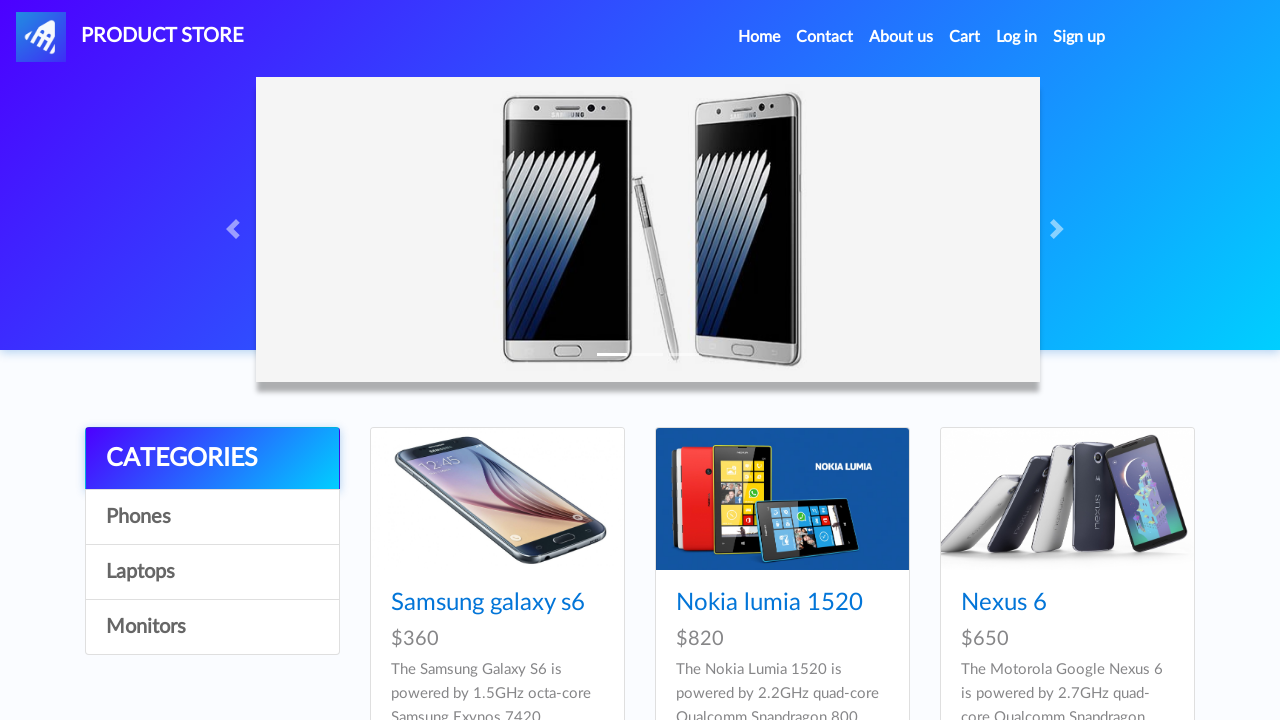

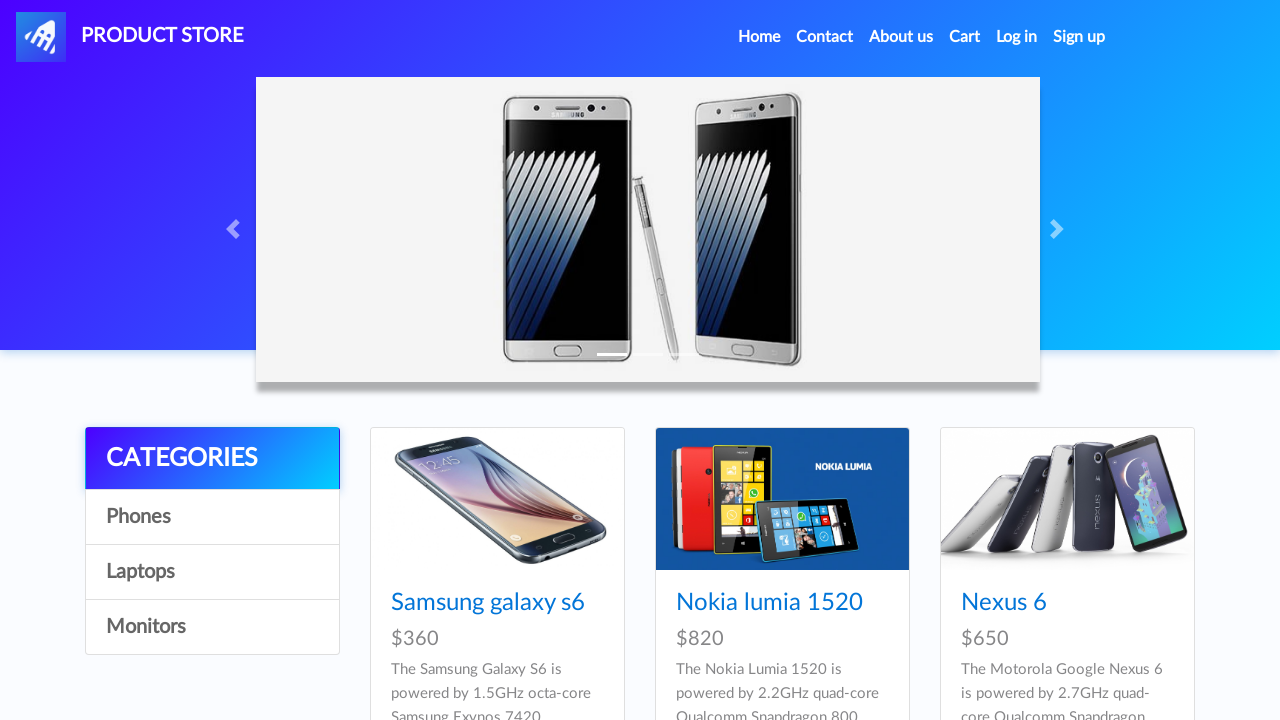